Tests the green loading button using implicit wait strategy, clicking the button and verifying loading states transition correctly to success.

Starting URL: https://kristinek.github.io/site/examples/loading_color

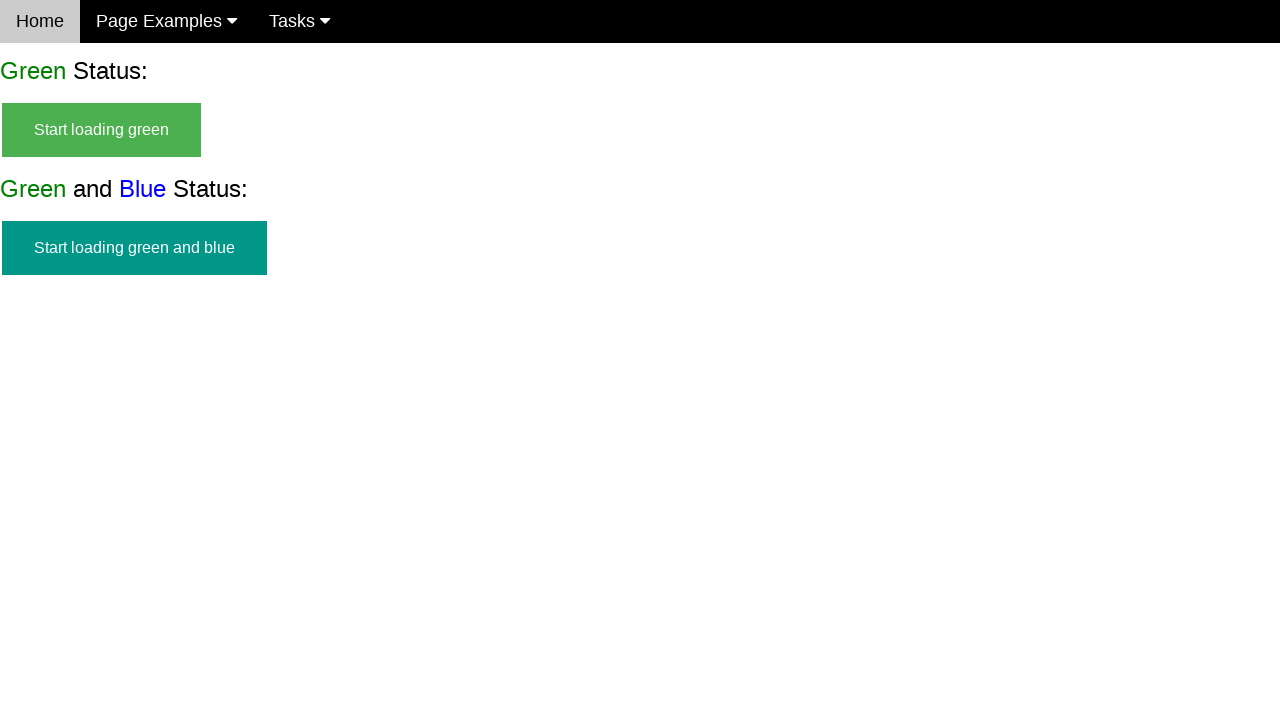

Clicked green start button to initiate loading at (102, 130) on #start_green
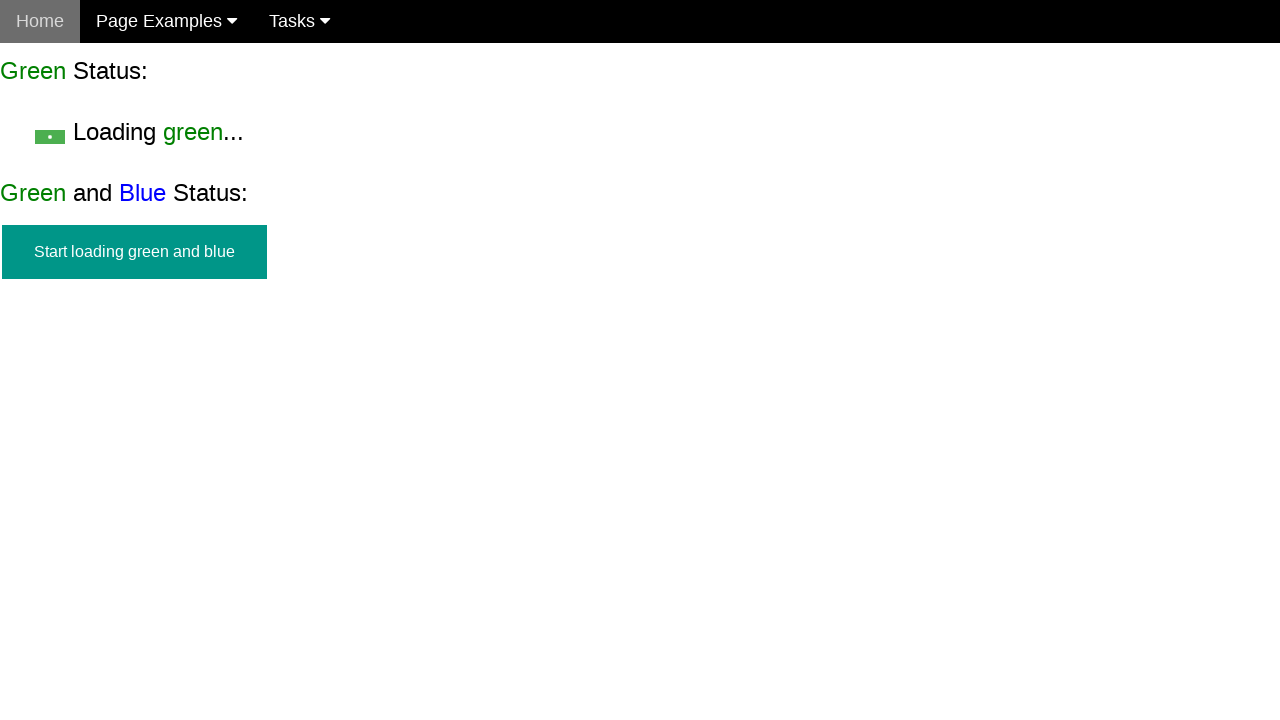

Verified start button is no longer visible
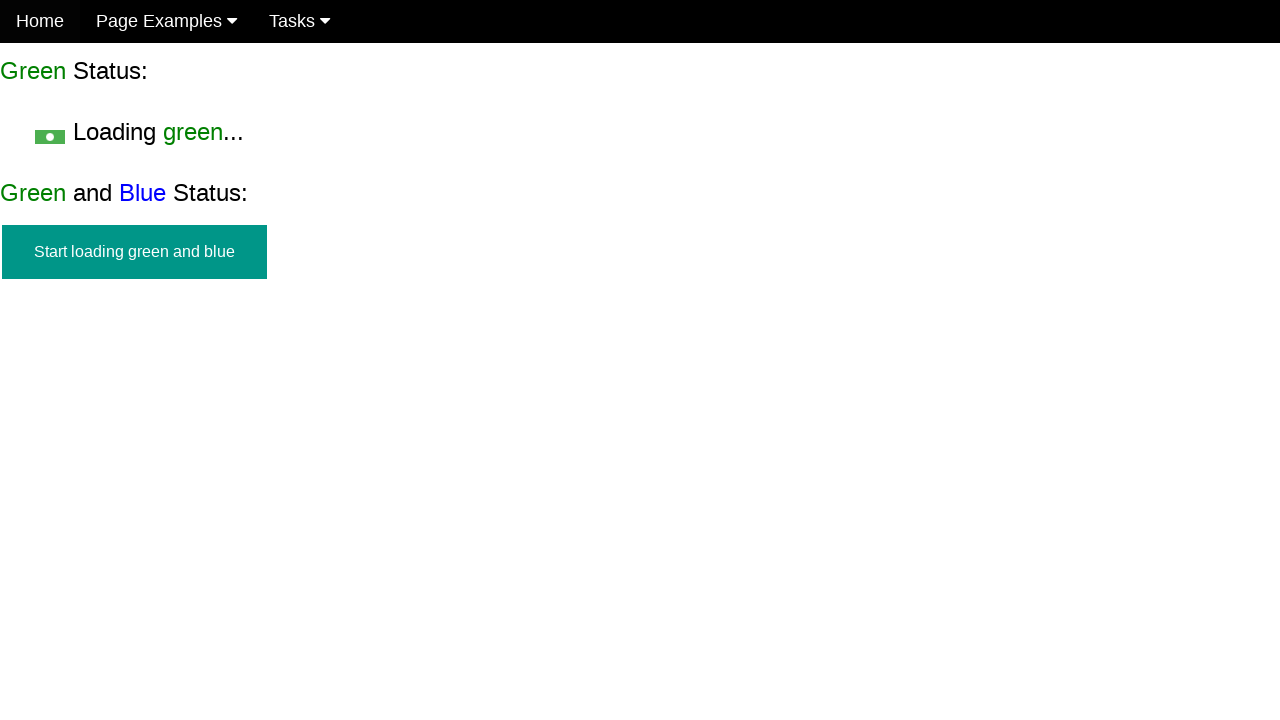

Loading green indicator appeared
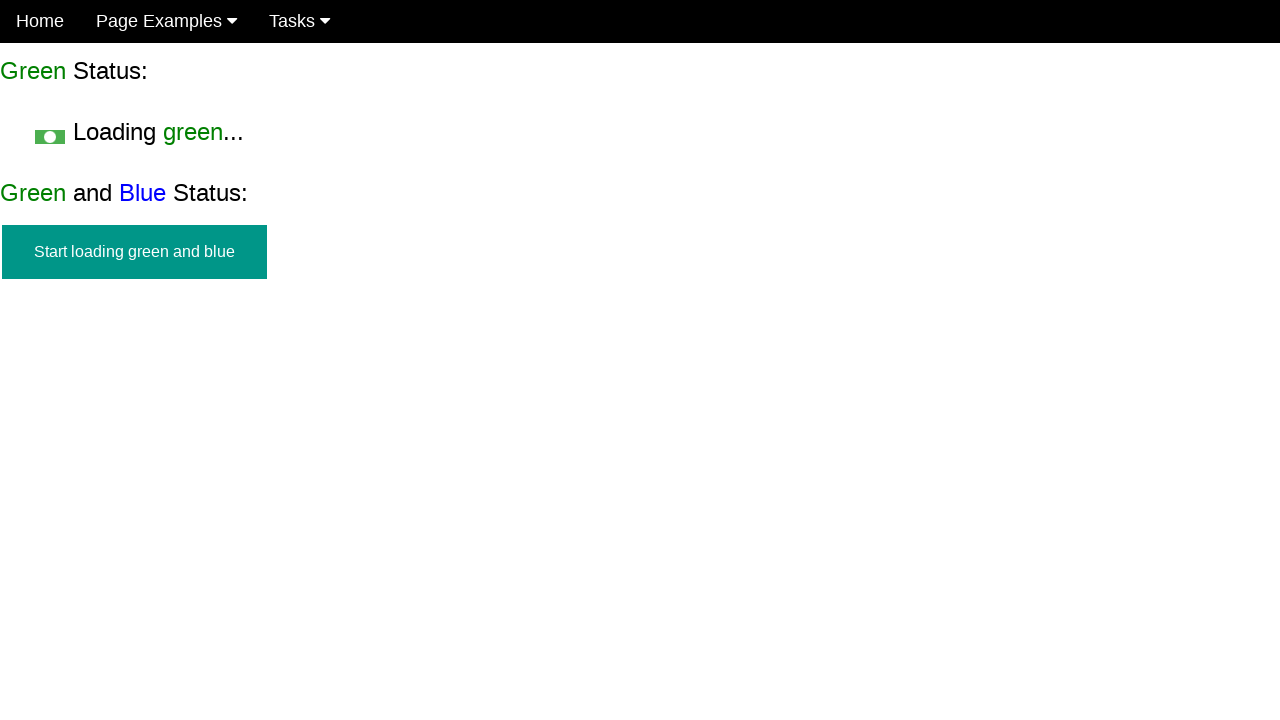

Confirmed loading green indicator is visible
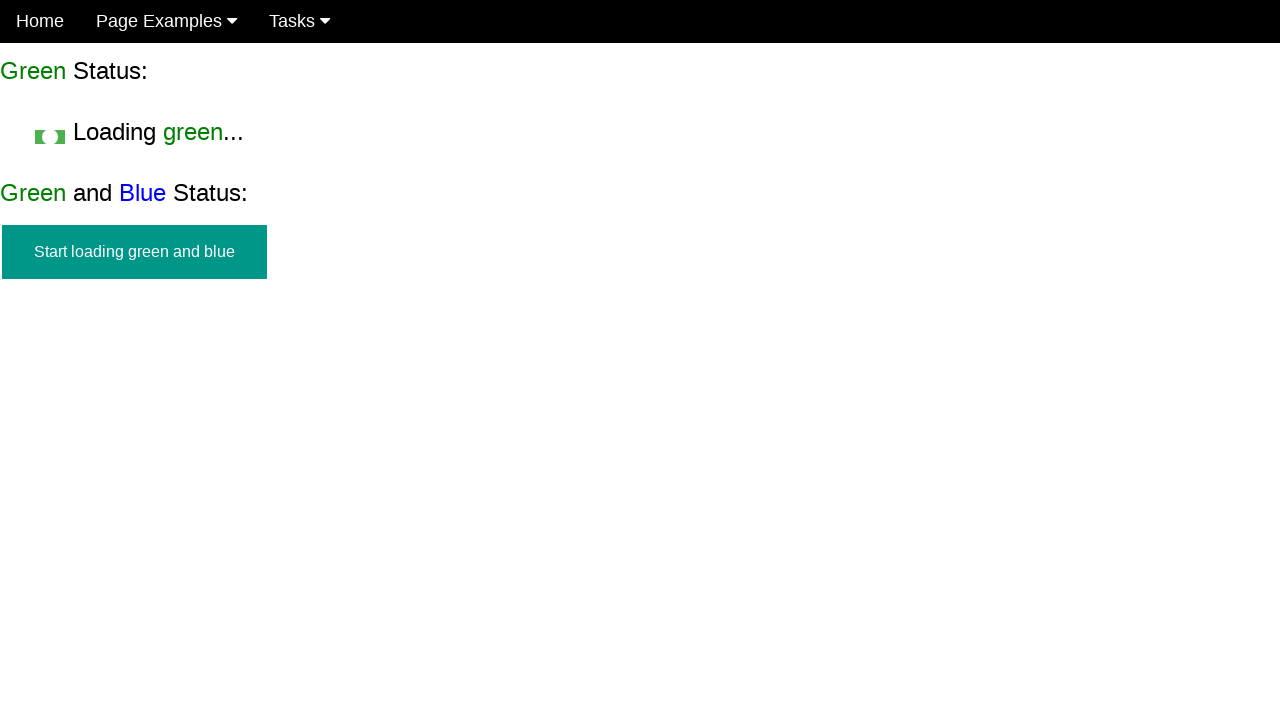

Finish green element appeared after loading completed
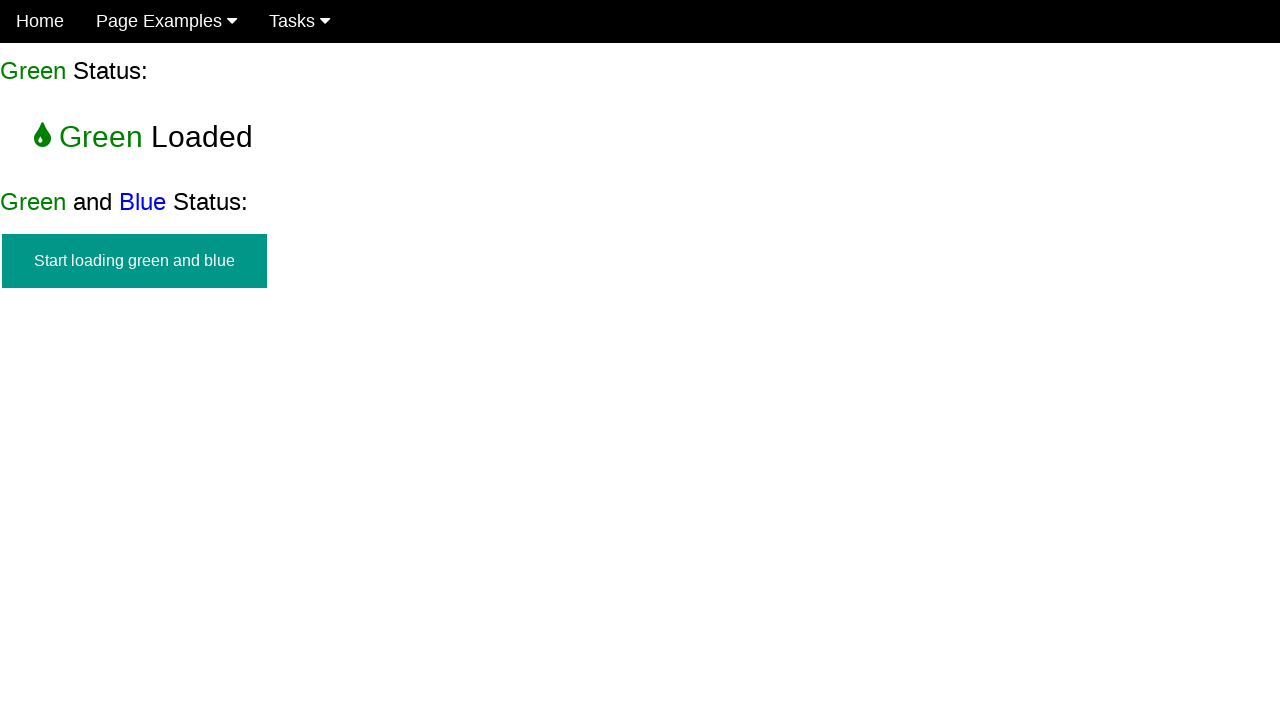

Verified start button remains hidden in final state
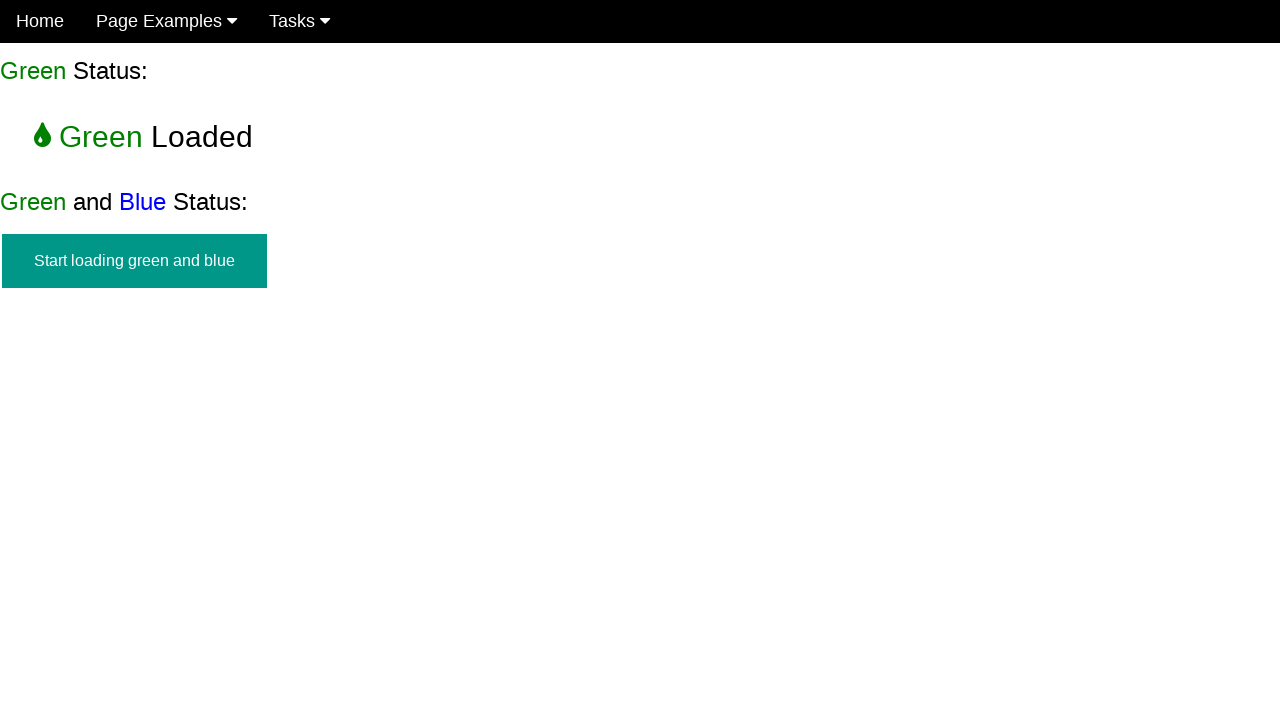

Verified loading indicator is no longer visible
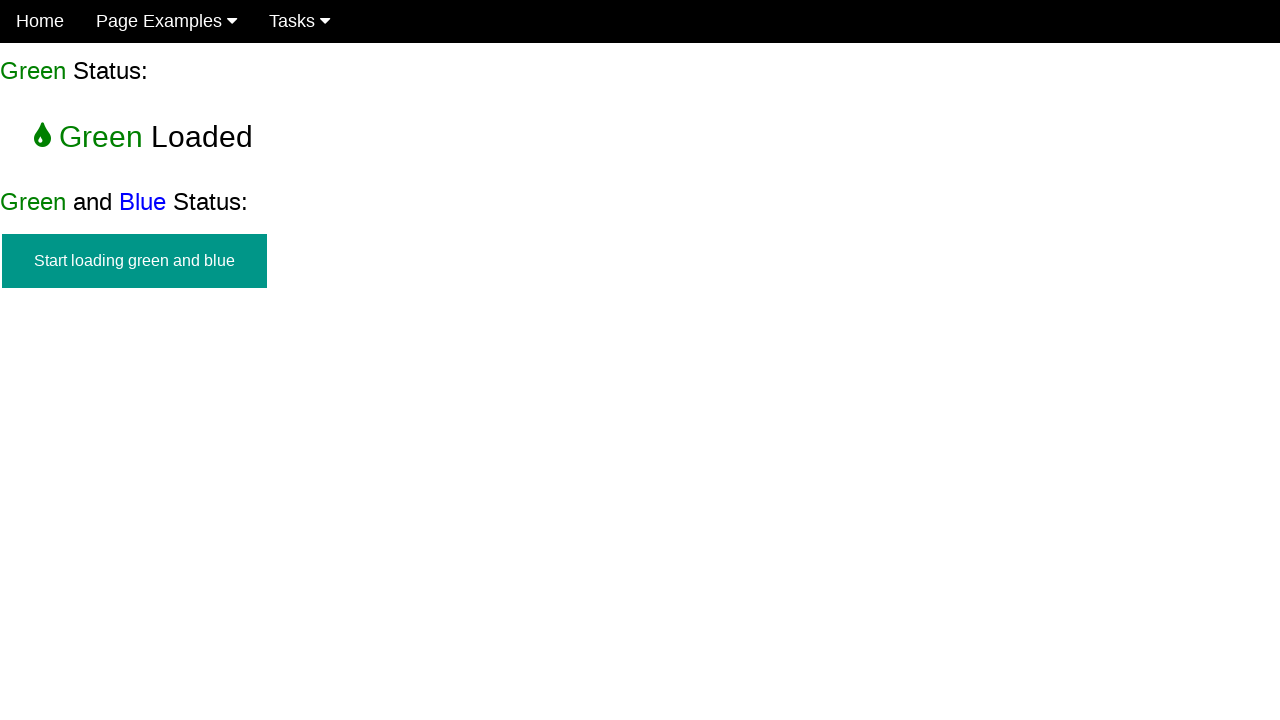

Verified finish green element is visible - test passed
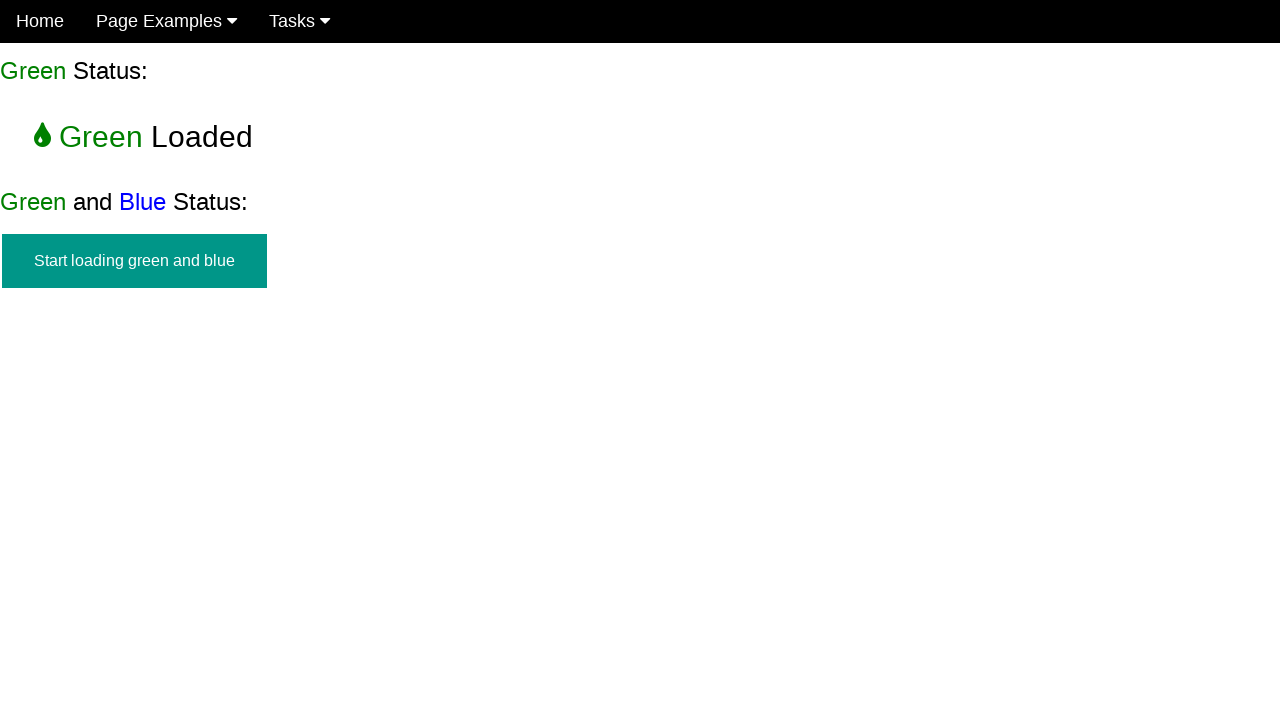

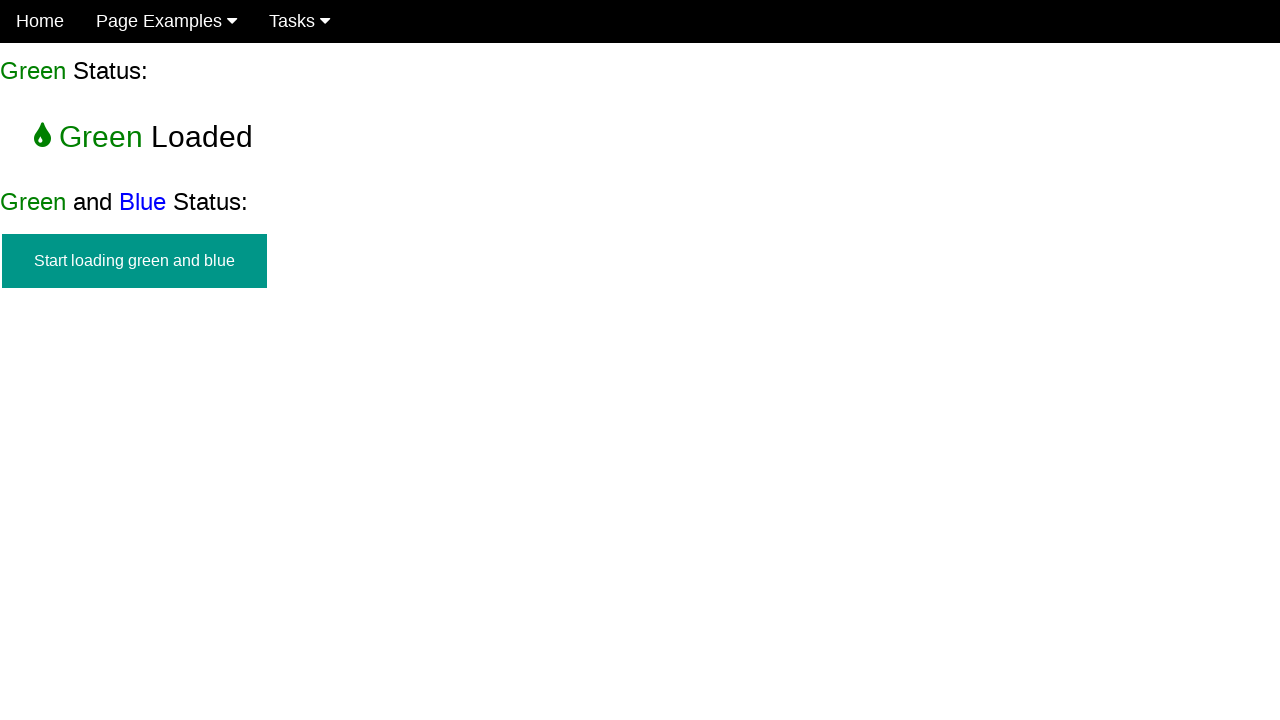